Tests the email field on a registration form by entering an email address

Starting URL: https://phptravels.org/register.php

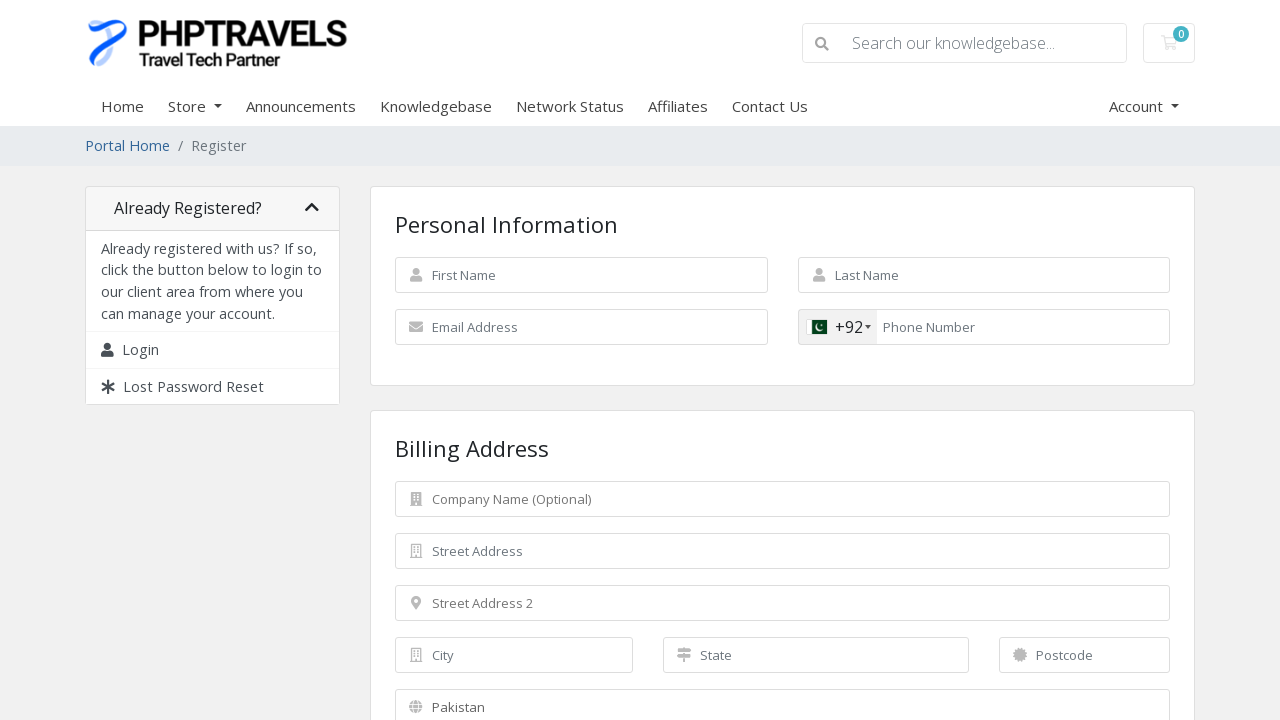

Navigated to registration form at https://phptravels.org/register.php
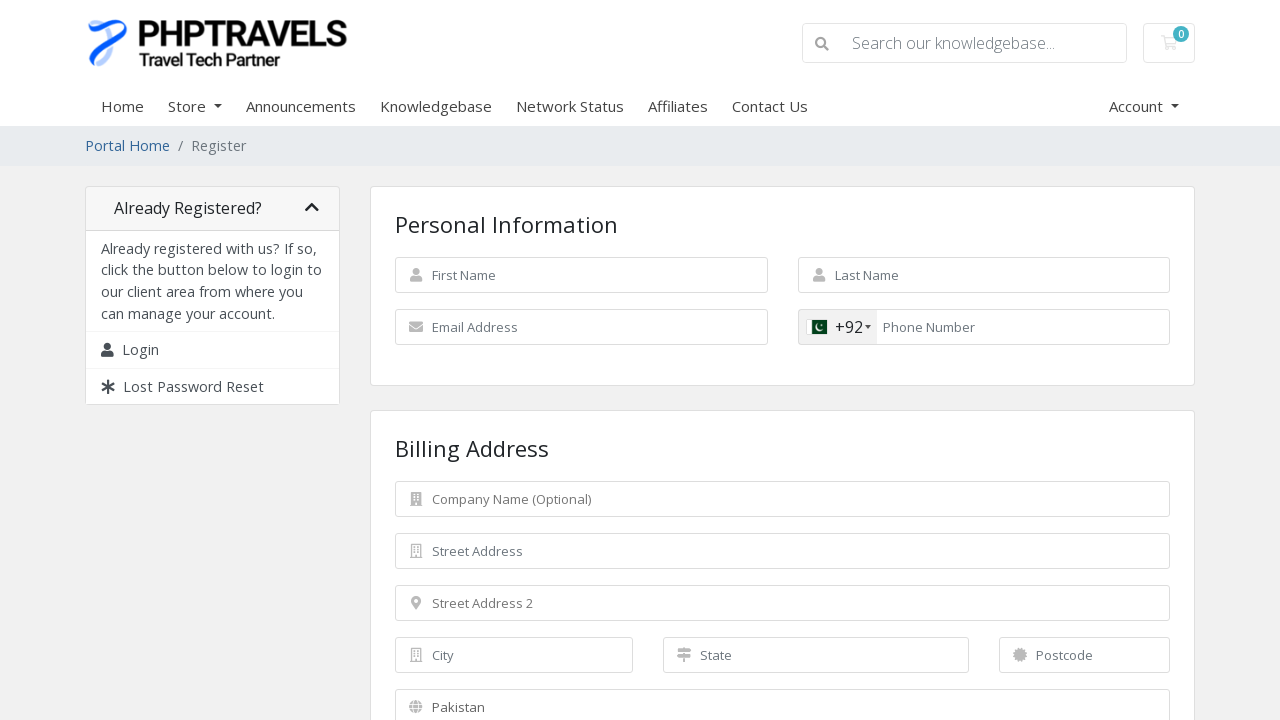

Entered email address 'test_001@test.com' in email field on #inputEmail
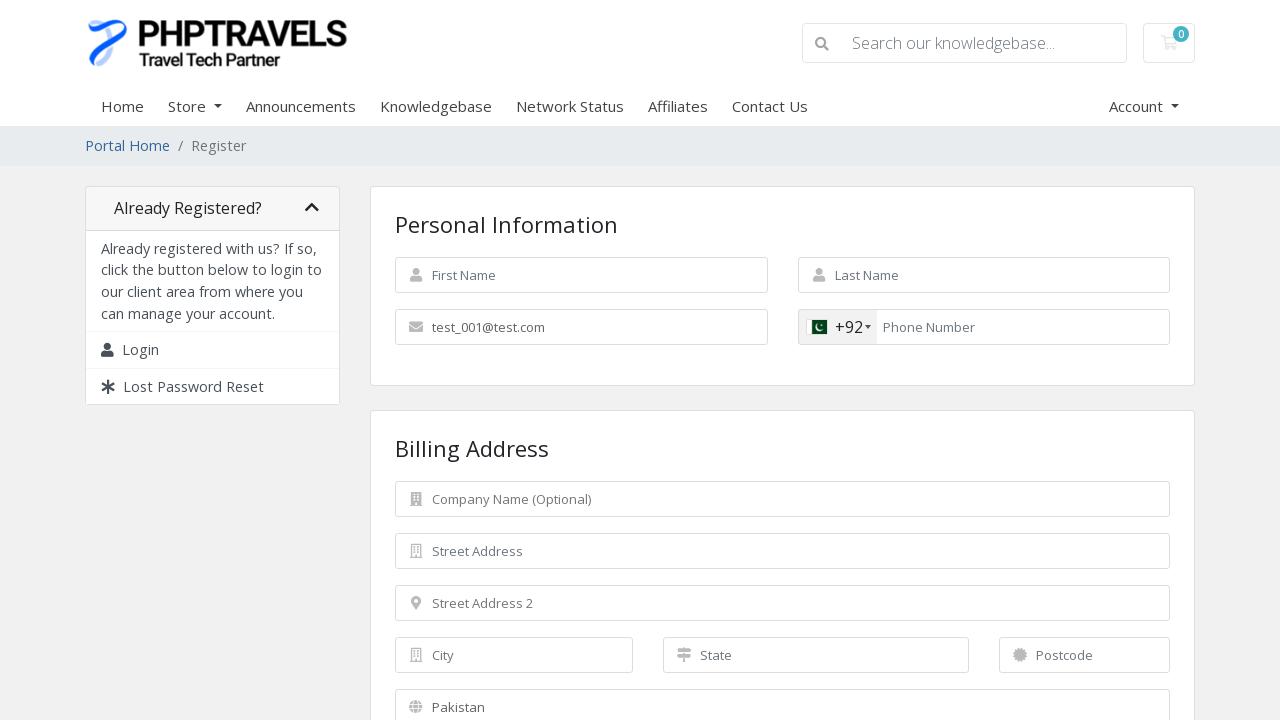

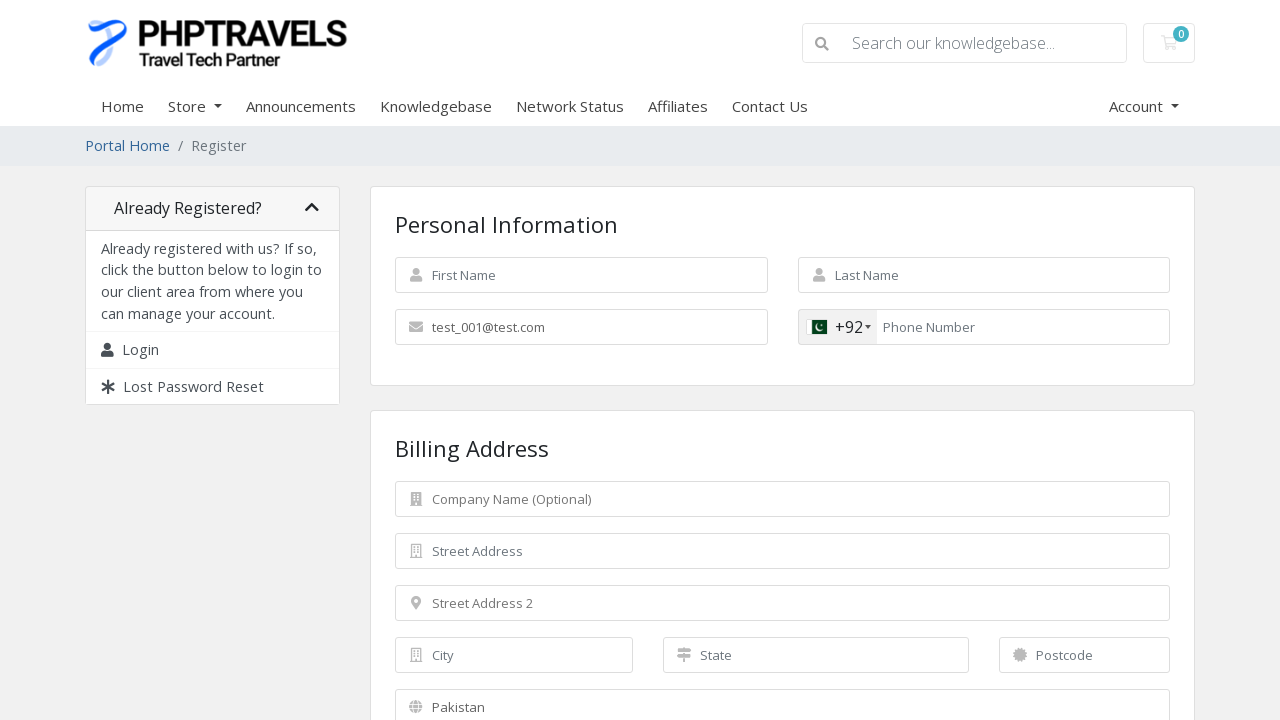